Validates header elements including logo presence and site title visibility

Starting URL: https://pinoypetplan.com/

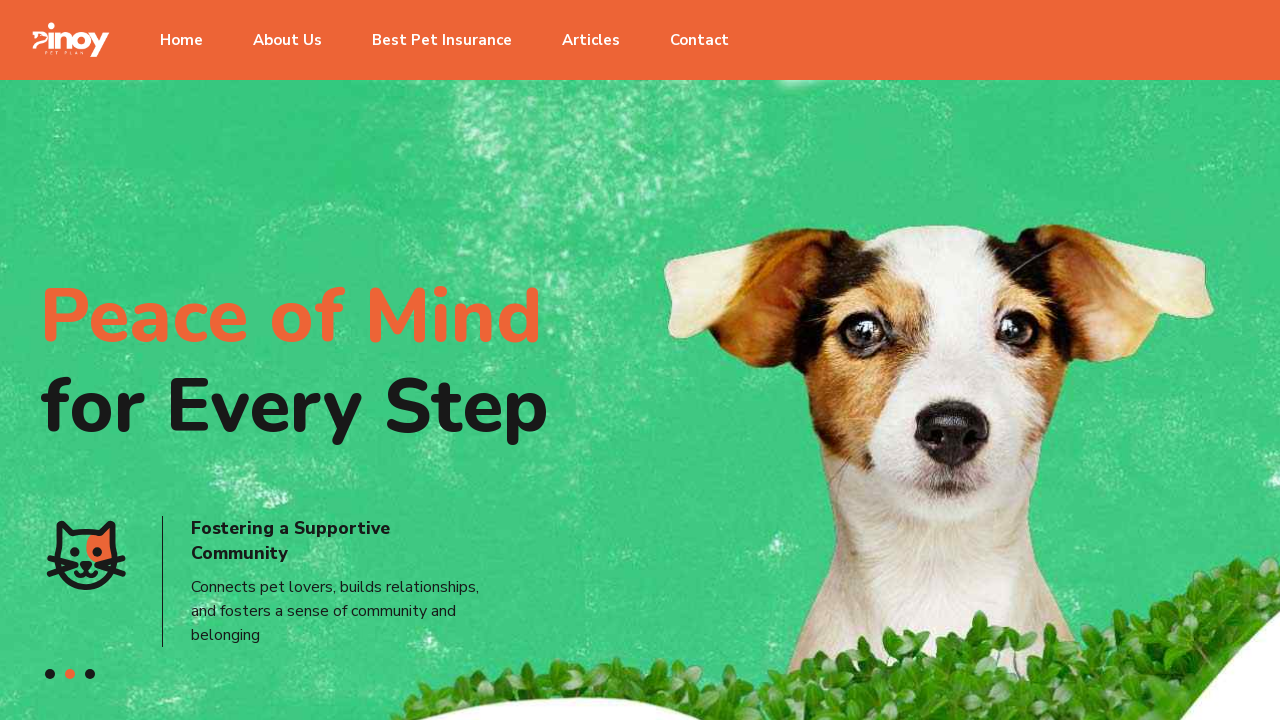

Page fully loaded and network idle
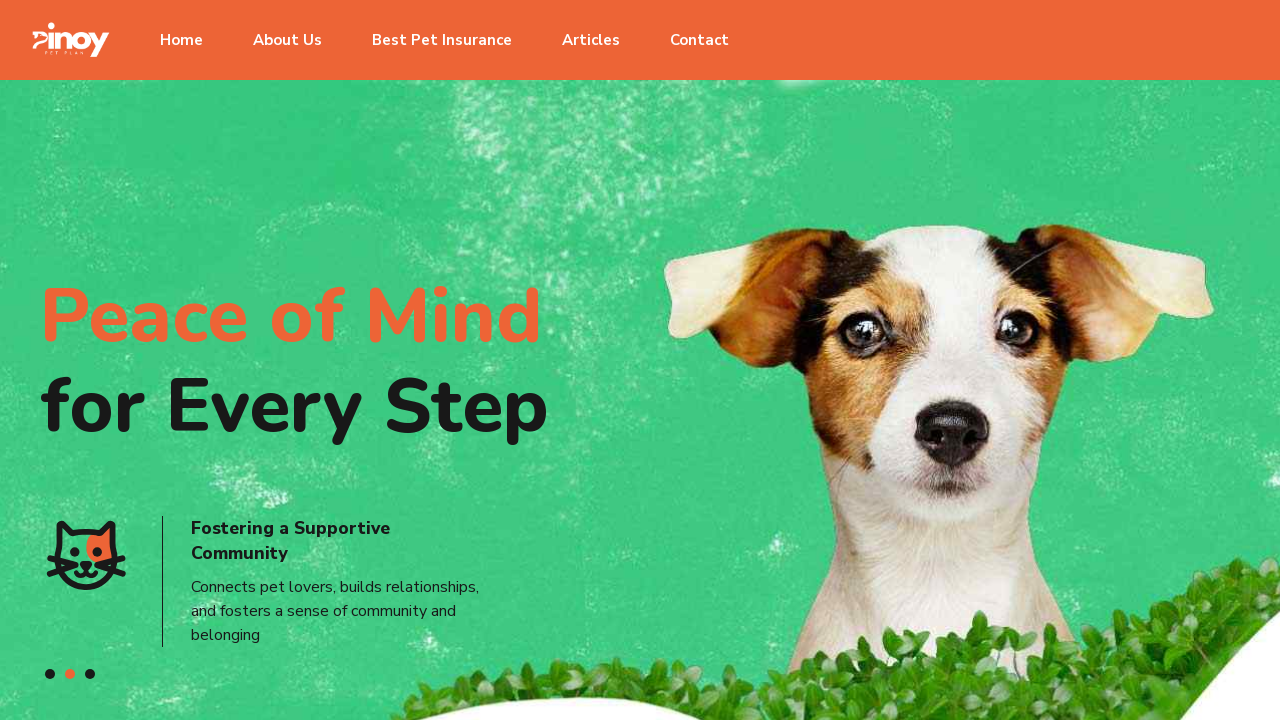

Logo element found using selector 'img[alt*="logo" i]' with src: https://pinoypetplan.com/wp-content/plugins/bold-page-builder/img/blank.gif
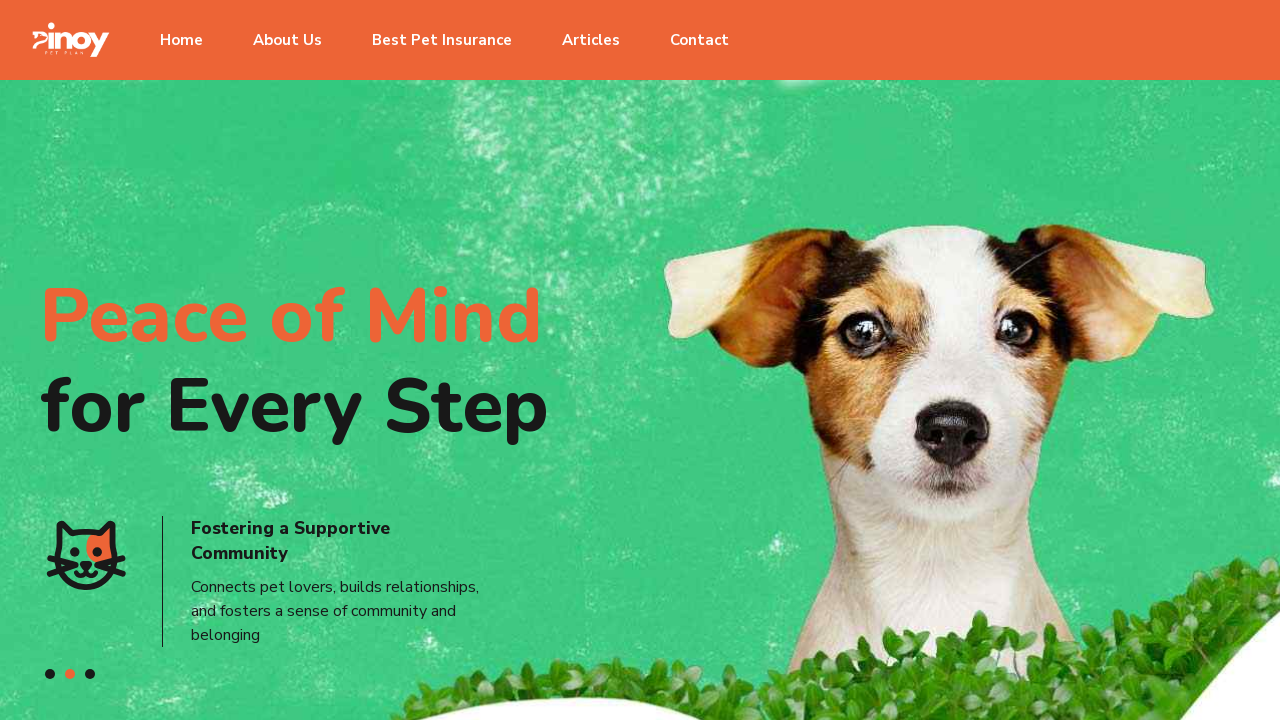

Site title found and visible using selector 'h1'
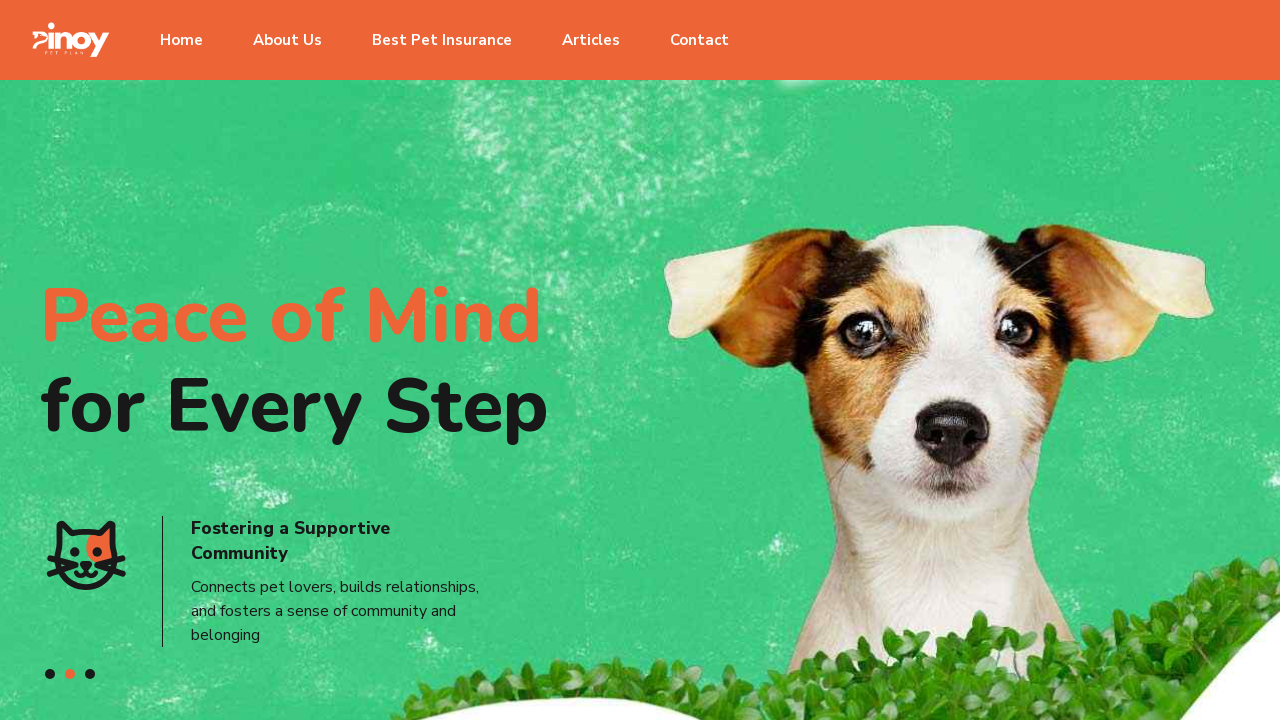

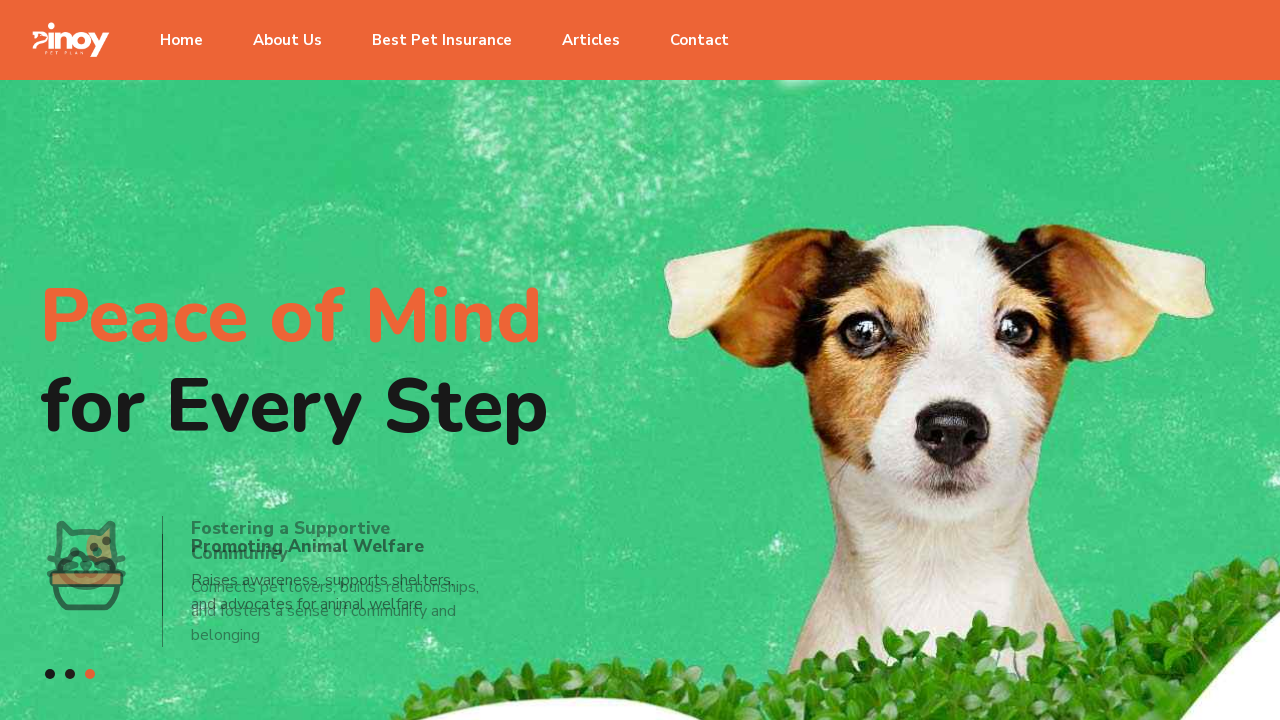